Navigates to Form Authentication page and verifies the href attribute of the Elemental Selenium link

Starting URL: https://the-internet.herokuapp.com/

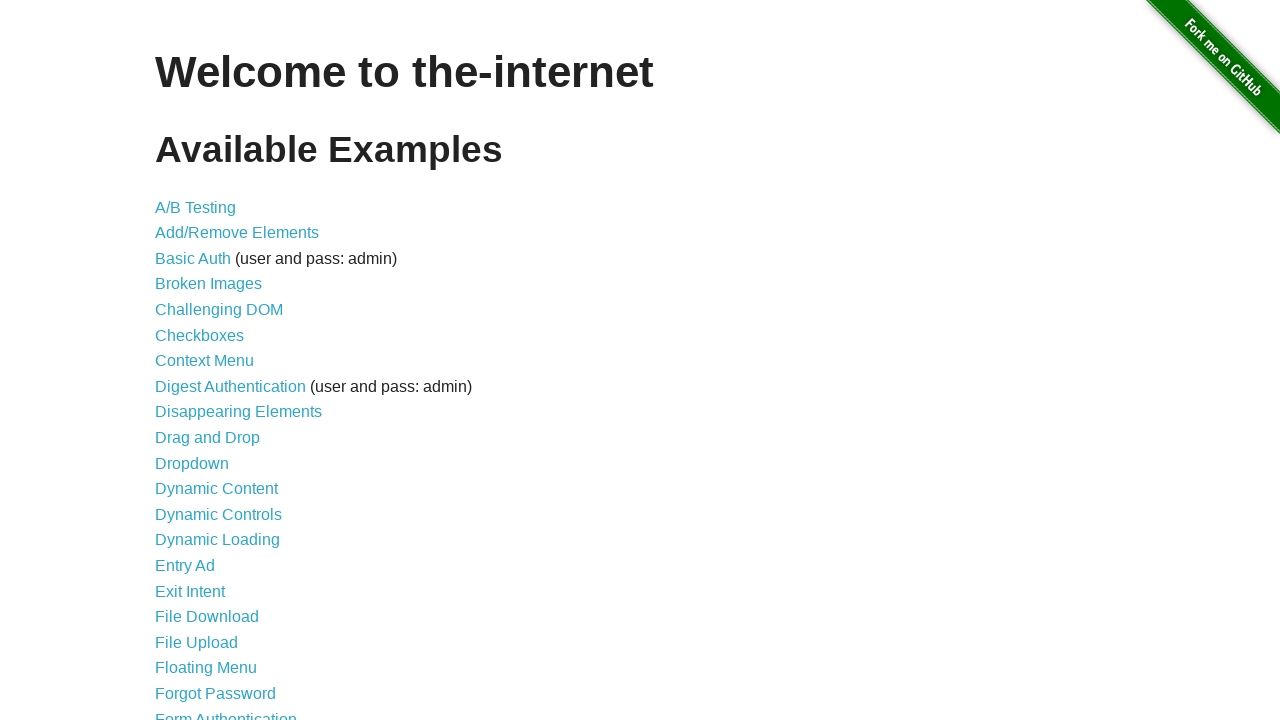

Clicked on Form Authentication link at (226, 712) on text=Form Authentication
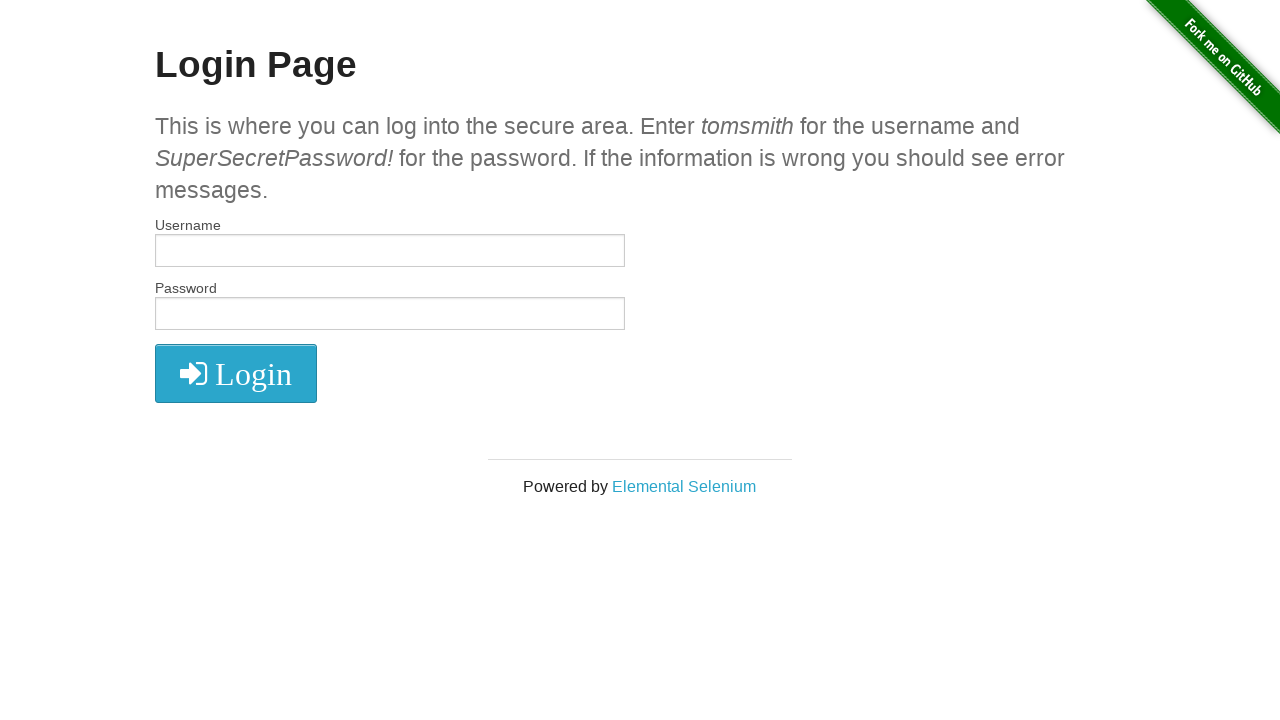

Elemental Selenium link appeared on the page
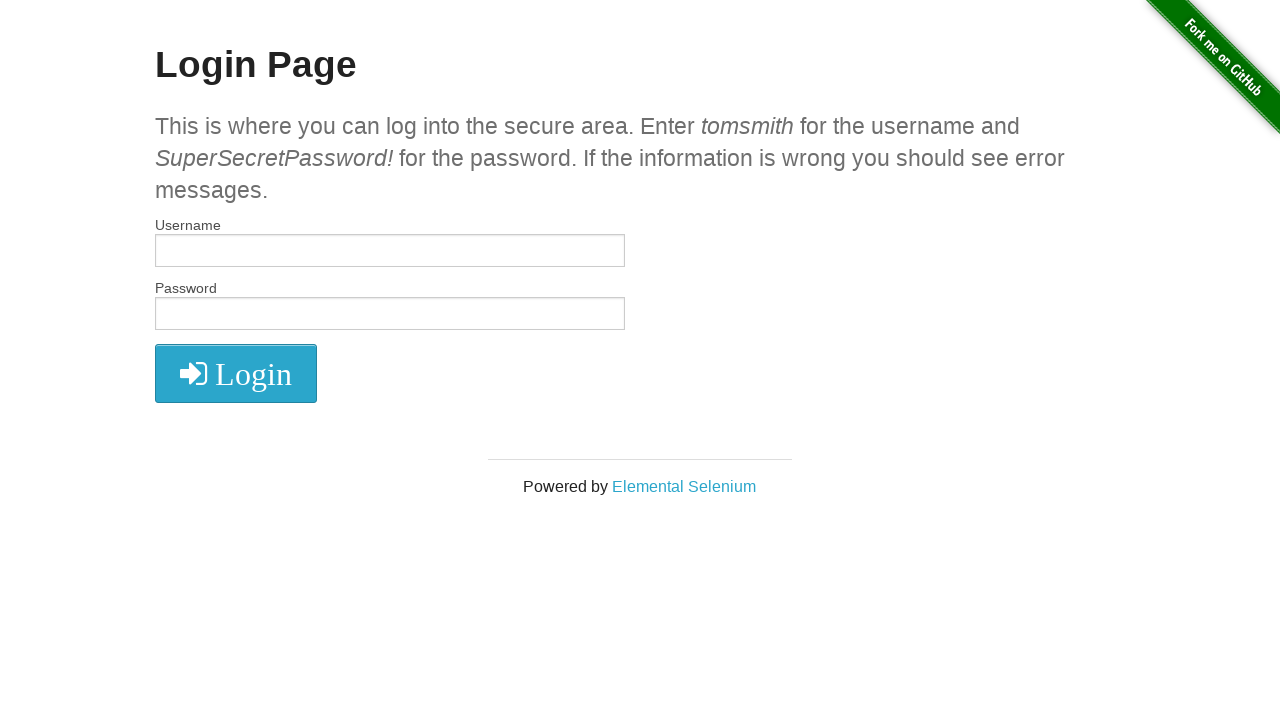

Retrieved href attribute of Elemental Selenium link: http://elementalselenium.com/
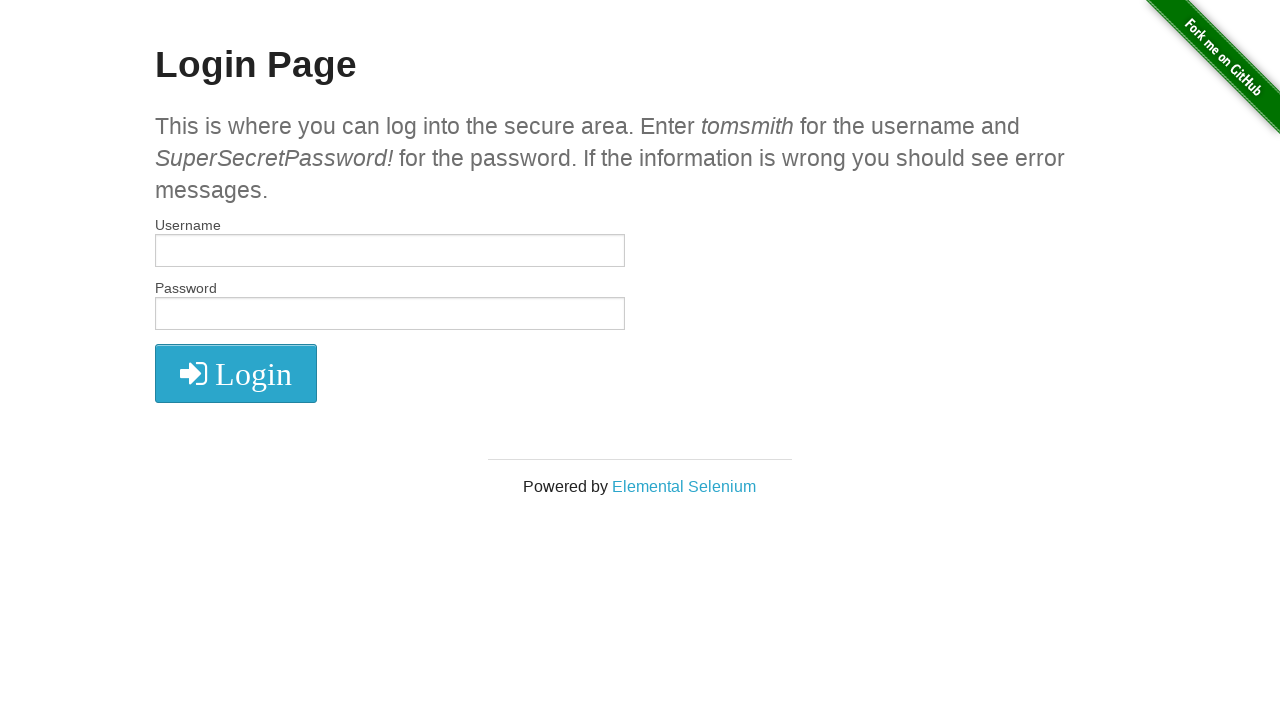

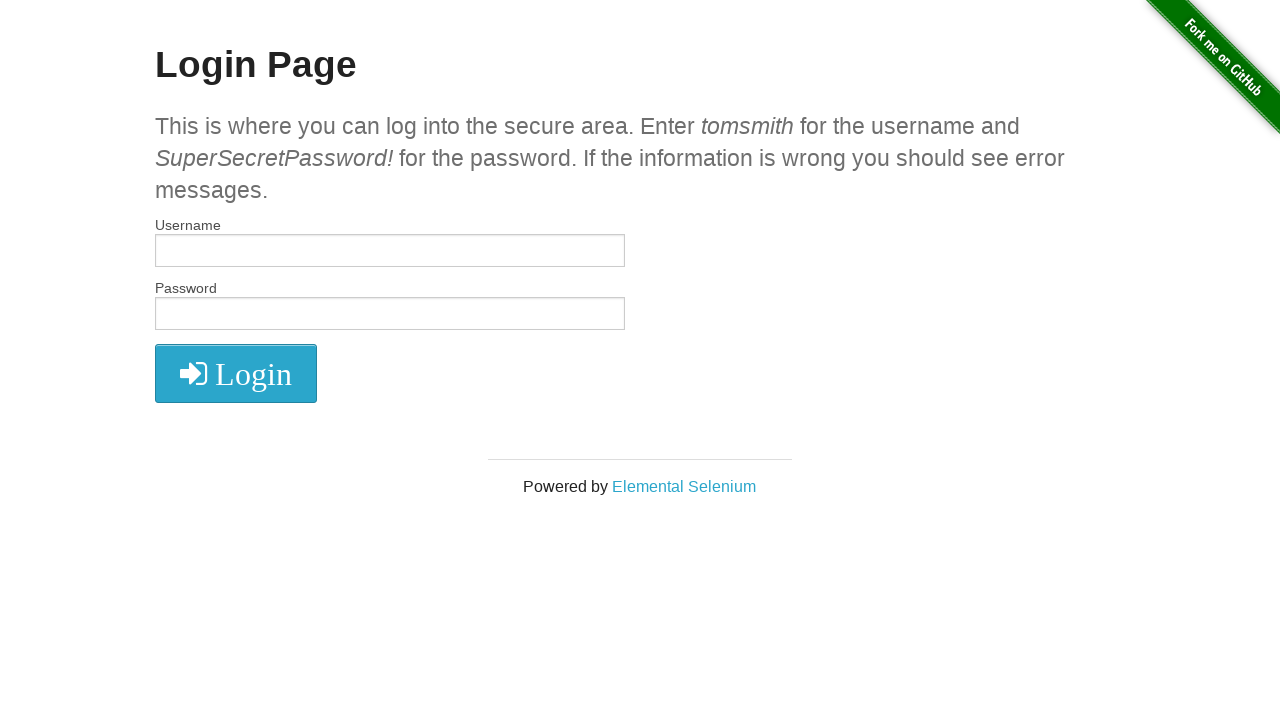